Tests the JPL Space featured image gallery by clicking the full image button to display the featured image

Starting URL: https://data-class-jpl-space.s3.amazonaws.com/JPL_Space/index.html

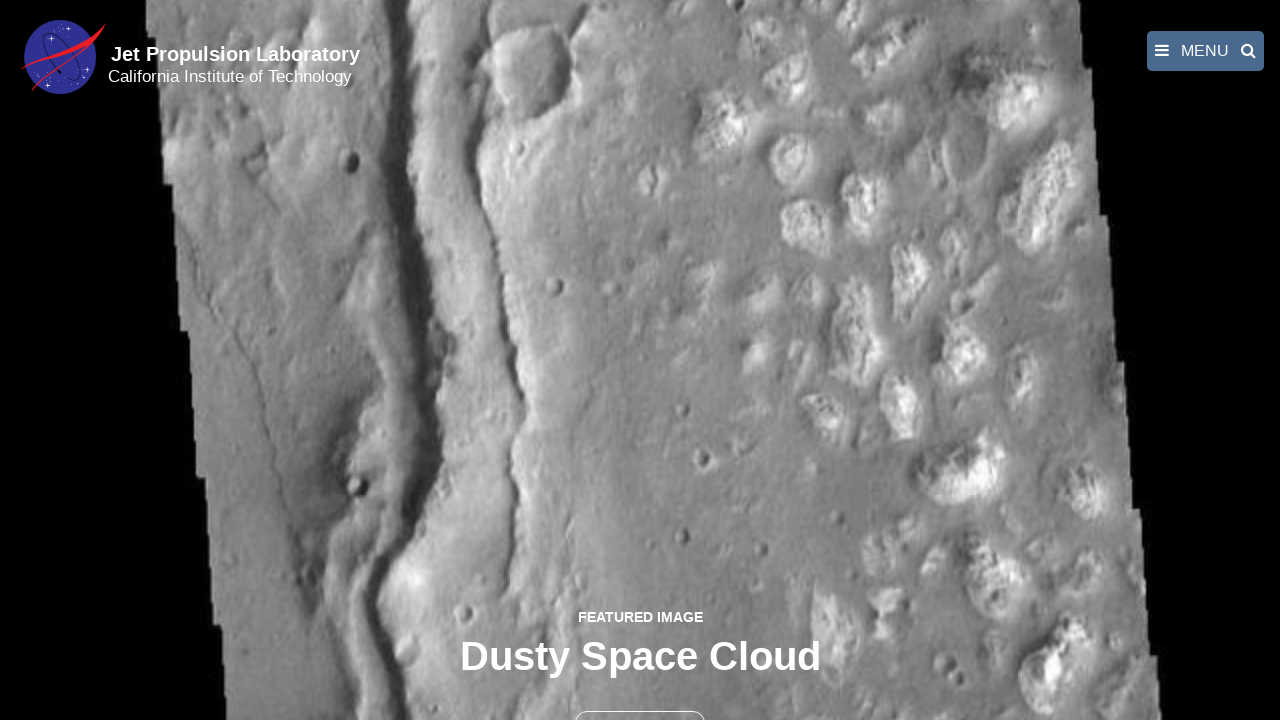

Clicked the full image button to display the featured image at (640, 699) on button >> nth=1
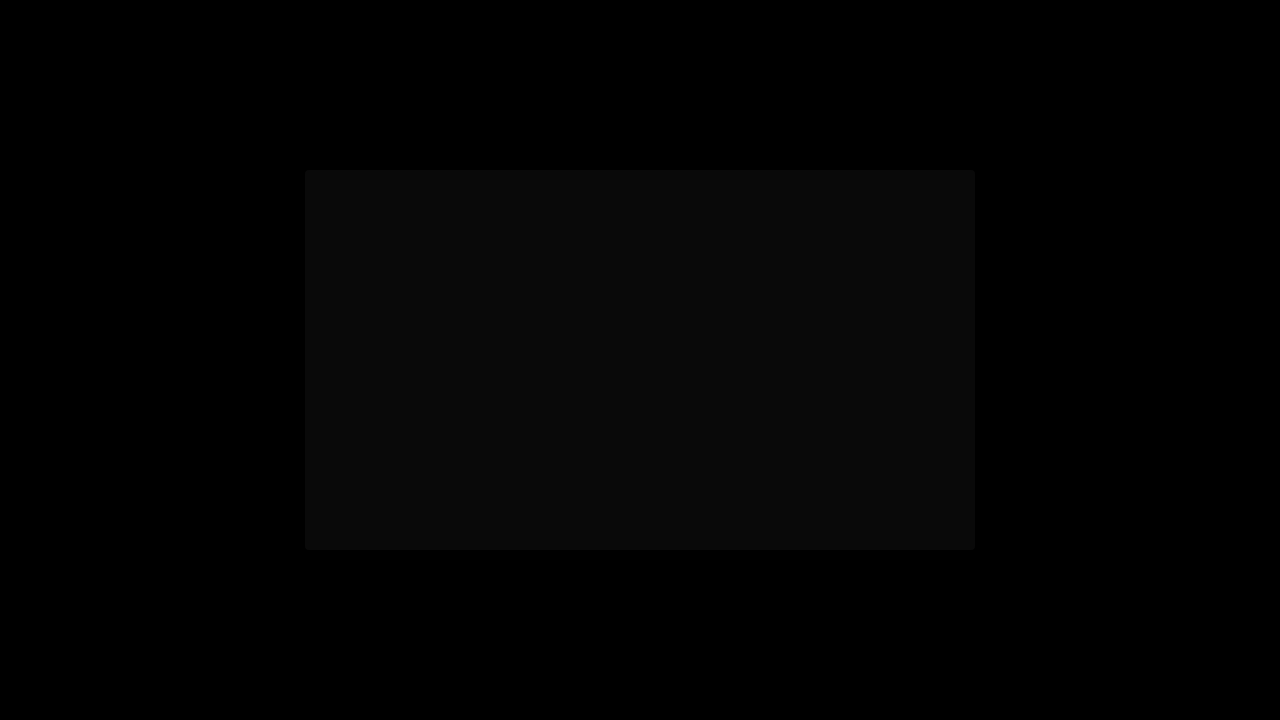

Fancybox image appeared on the page
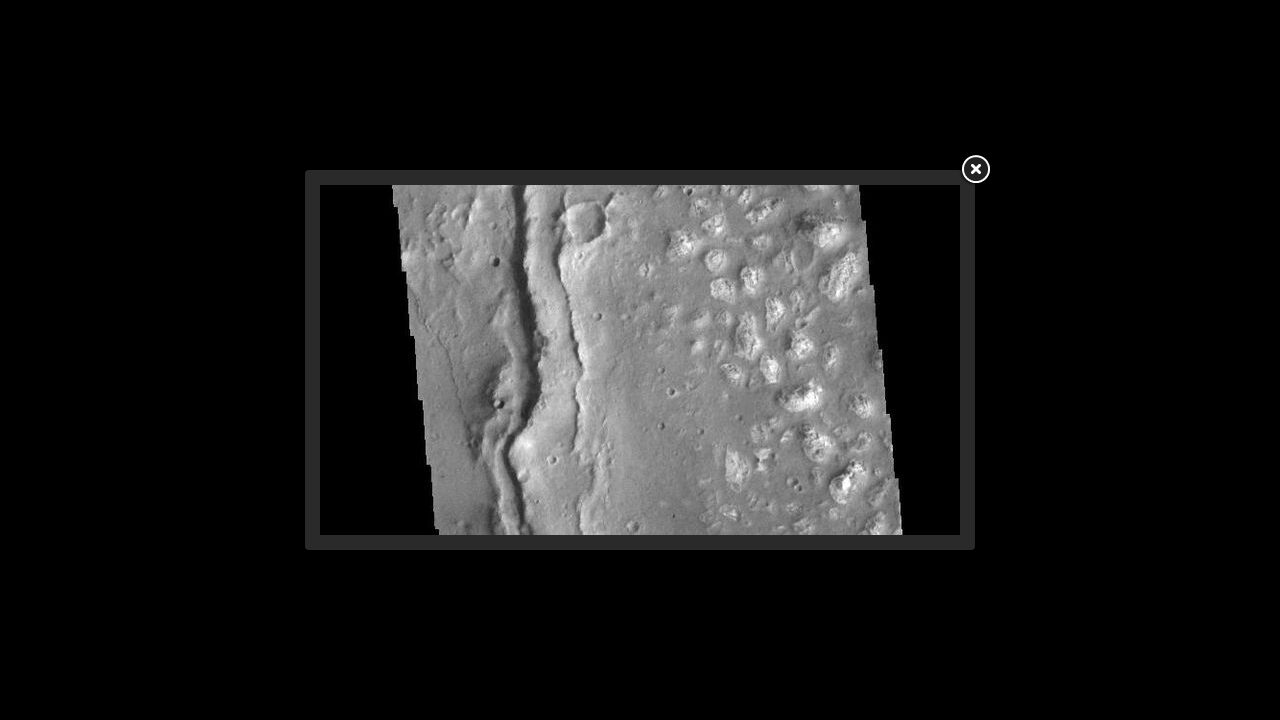

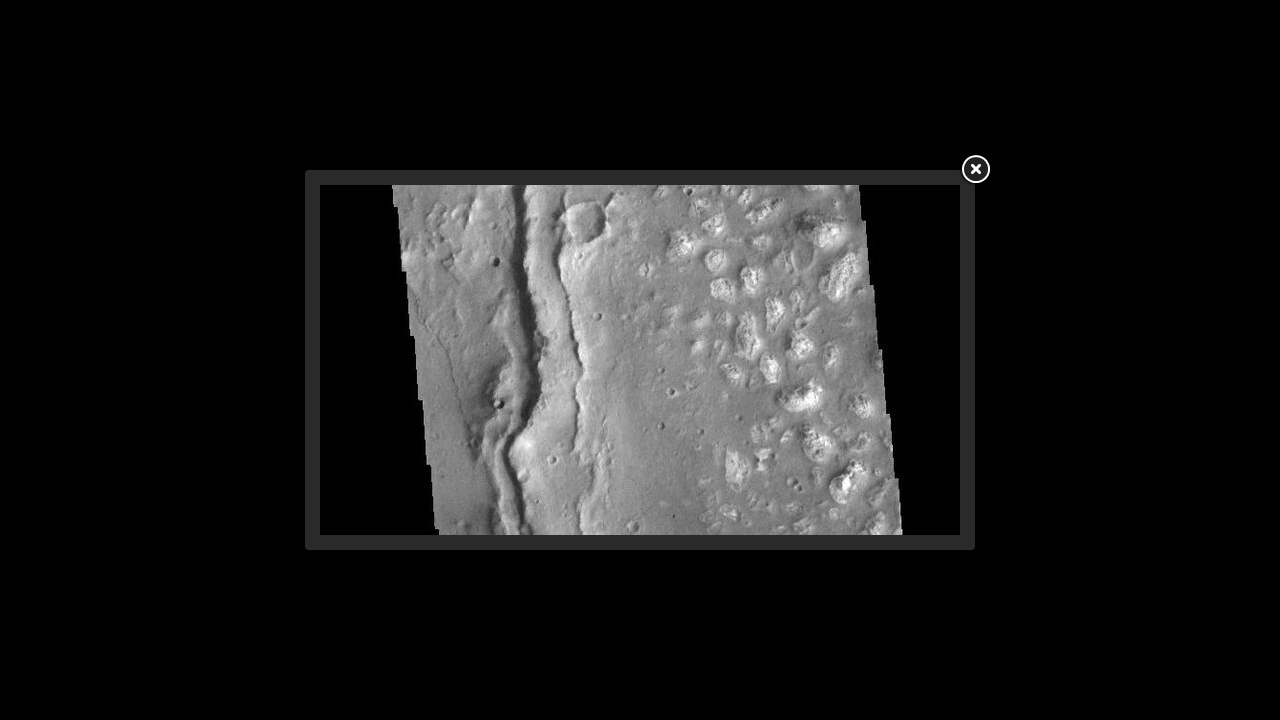